Tests handling of a JavaScript confirm alert by clicking a button, accepting the alert, and verifying the result text shows "Ok"

Starting URL: https://www.qa-practice.com/elements/alert/confirm

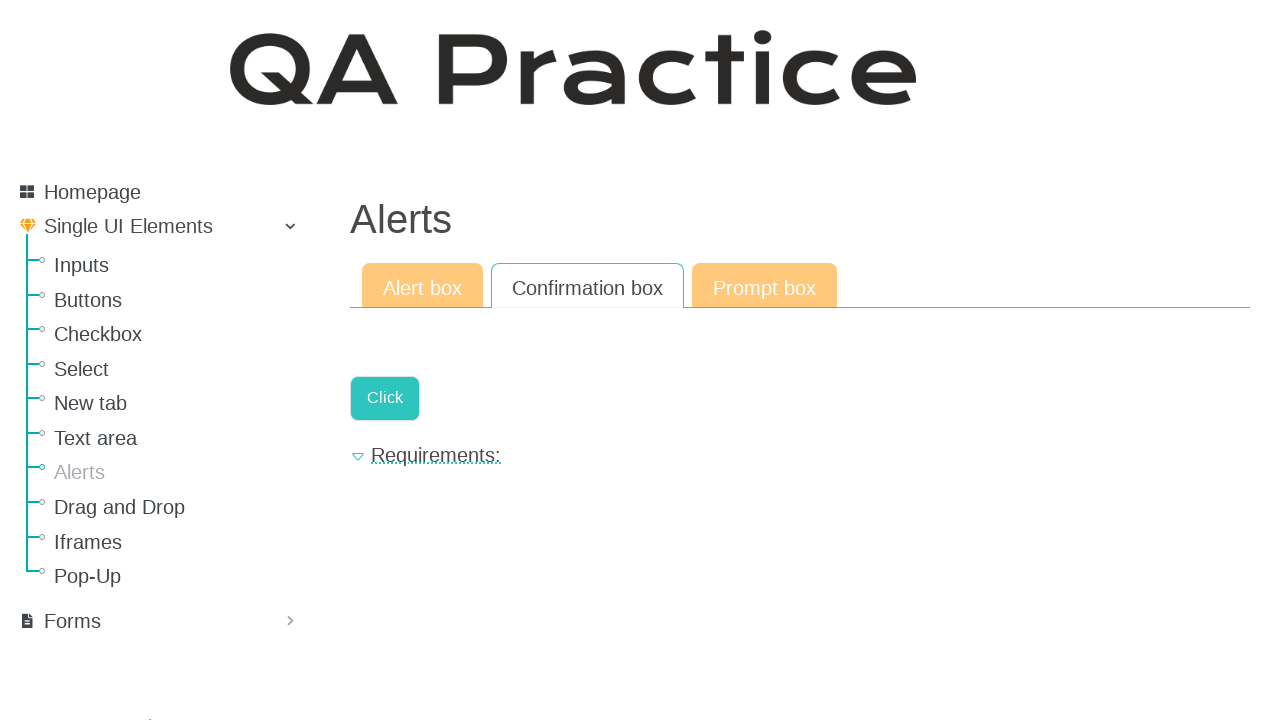

Set up dialog handler to accept alerts
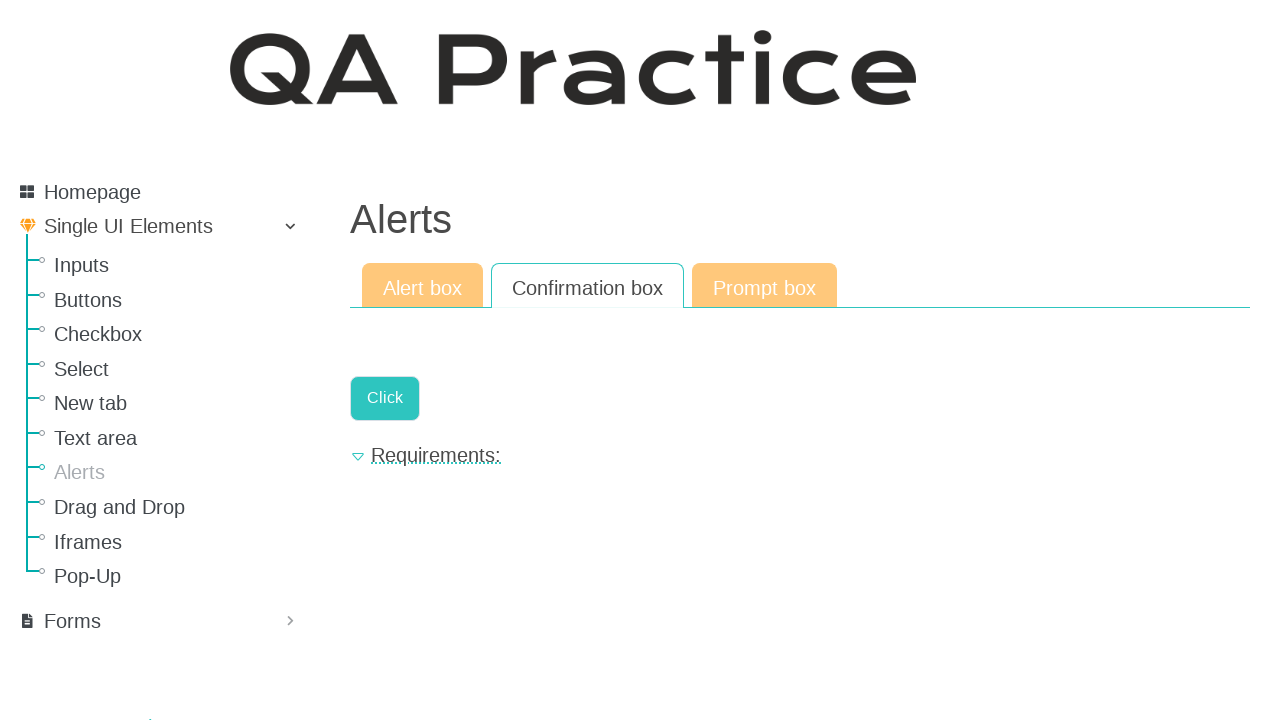

Clicked the button to trigger the JavaScript confirm alert at (385, 398) on internal:role=link[name="Click"i]
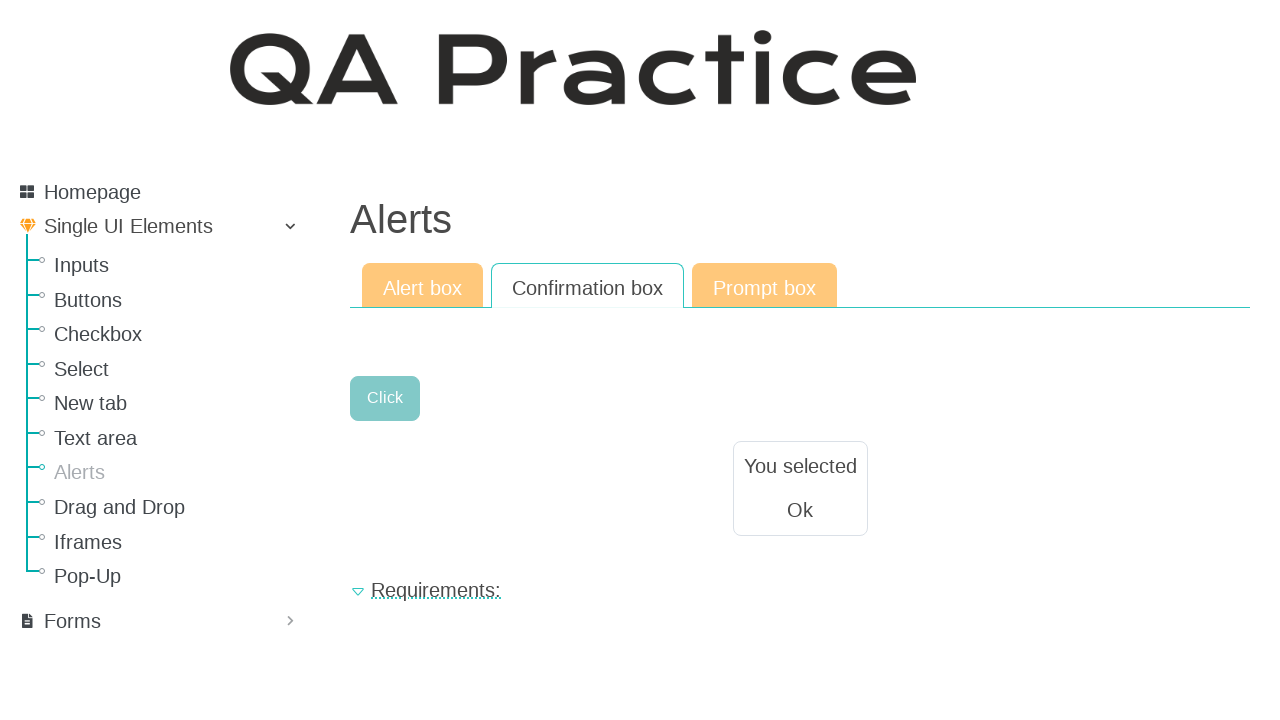

Result text element became visible after accepting alert
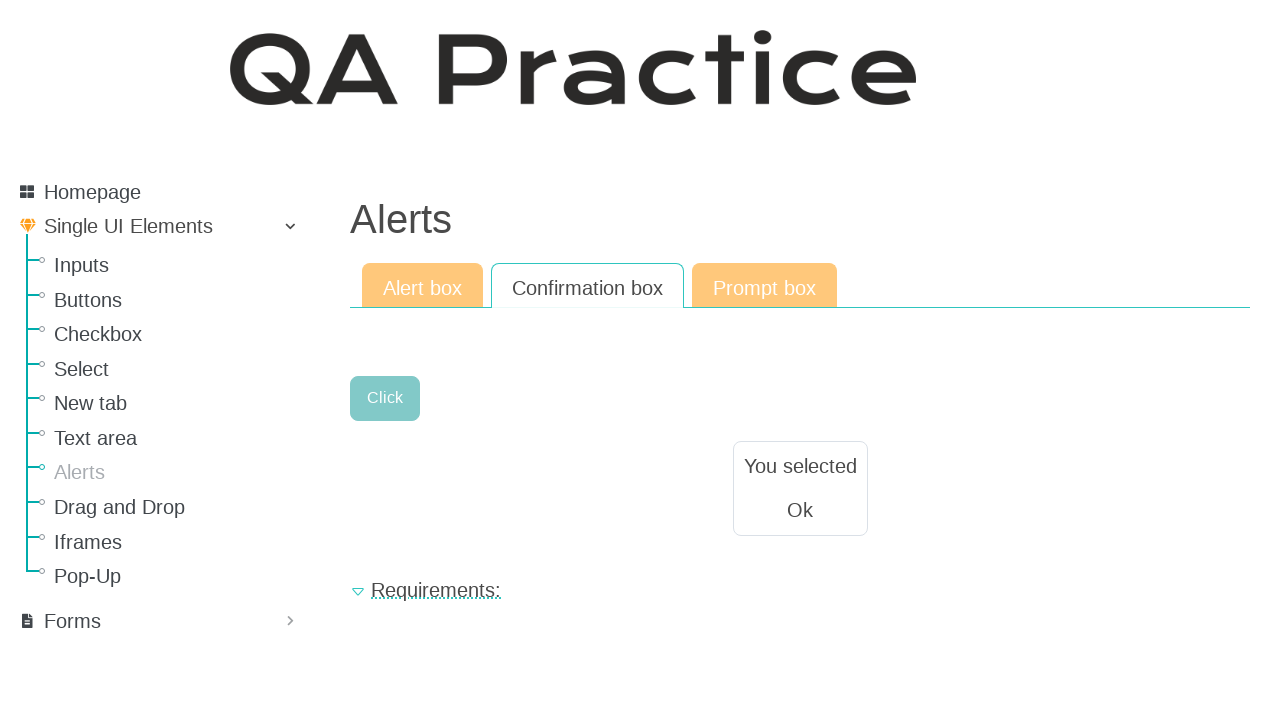

Verified result text displays 'Ok'
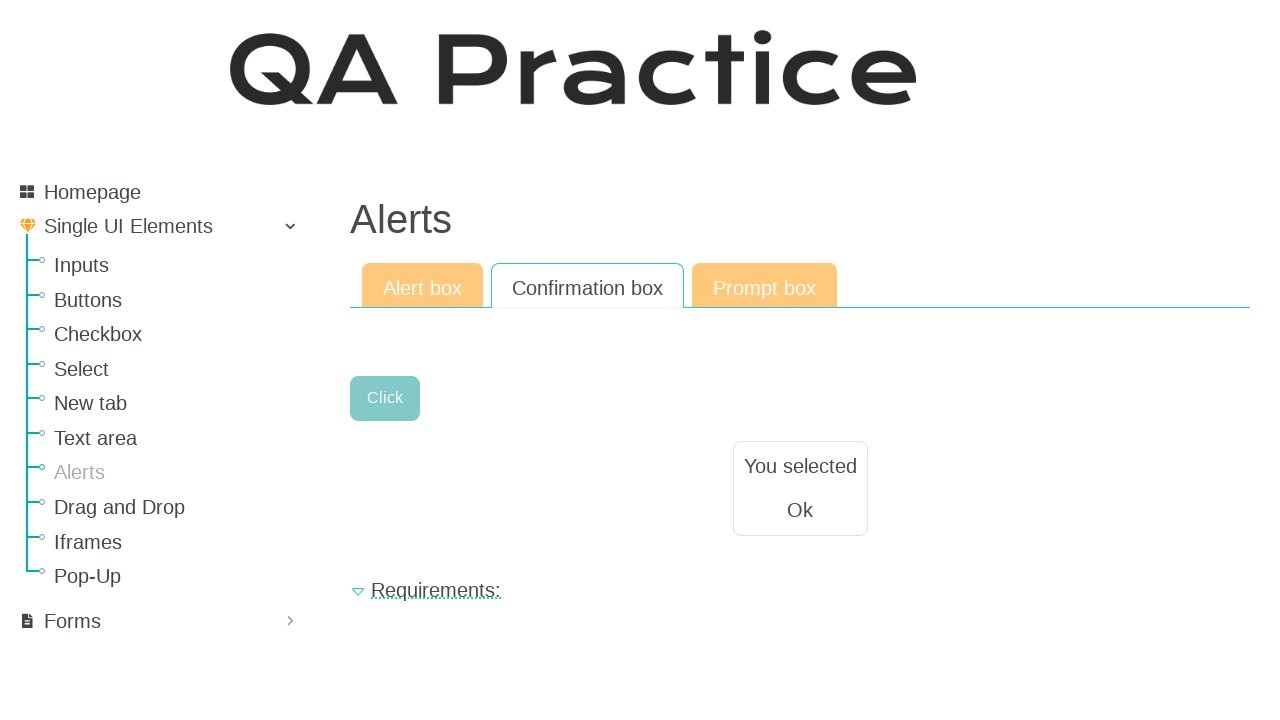

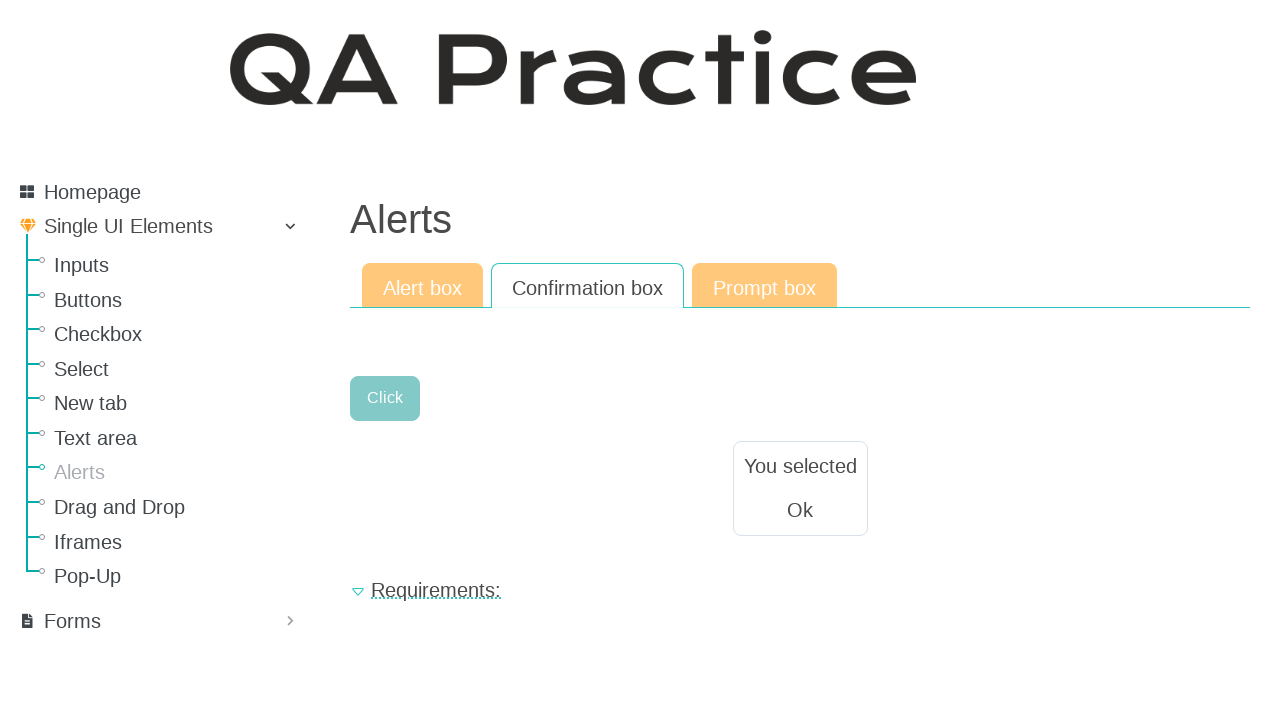